Tests a React date picker component by opening the calendar, navigating to a specific year using decade view navigation, selecting a month, and selecting a specific day.

Starting URL: https://rahulshettyacademy.com/seleniumPractise/#/offers

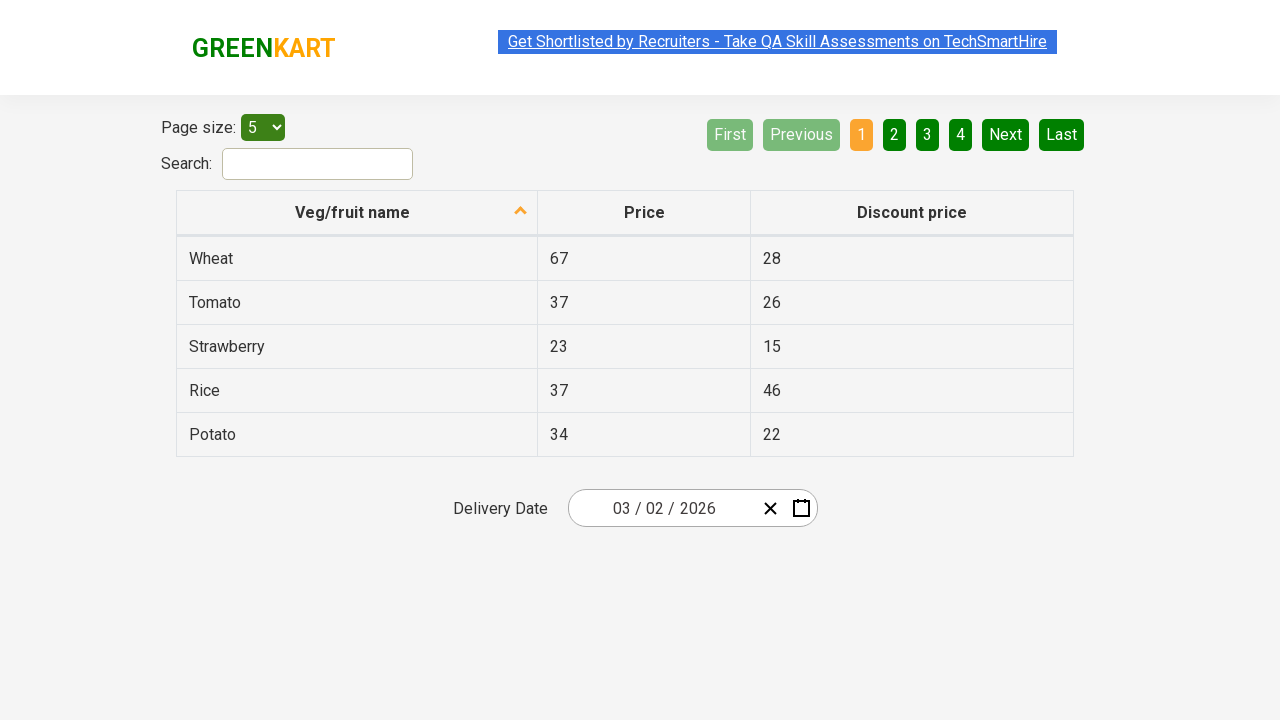

Waited for page to fully load (networkidle)
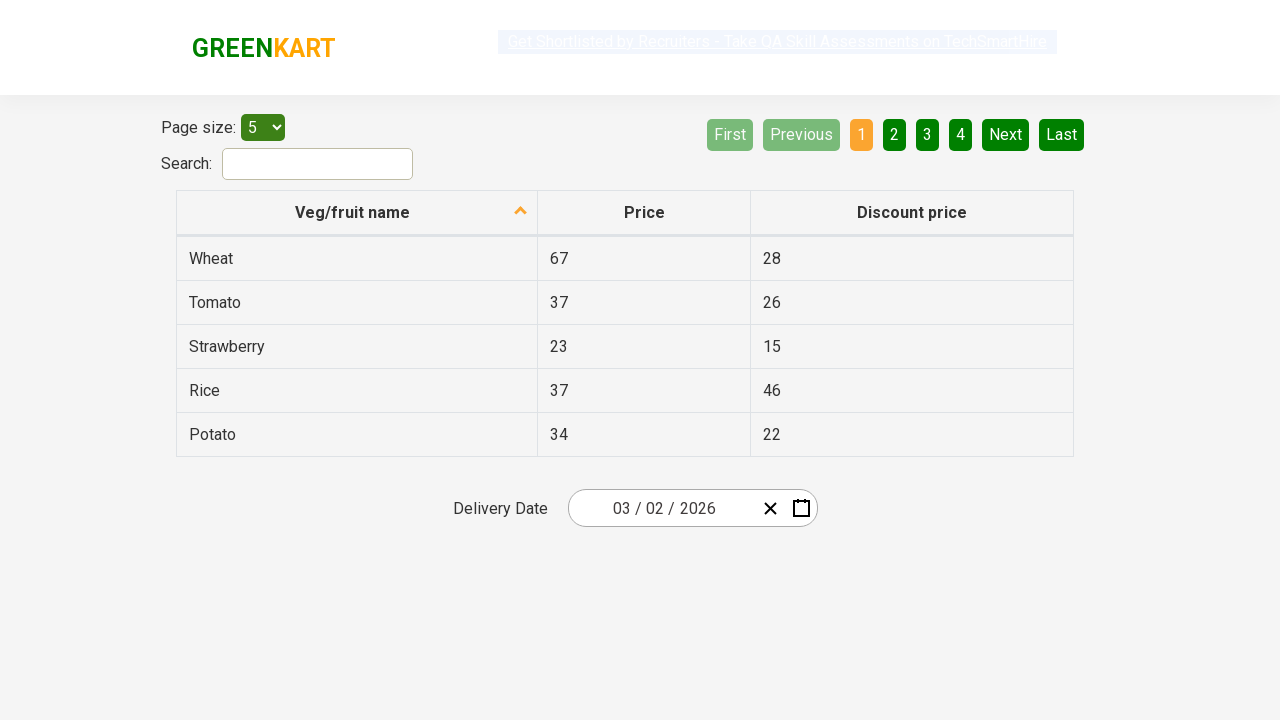

Clicked date picker input group to open calendar at (662, 508) on .react-date-picker__inputGroup
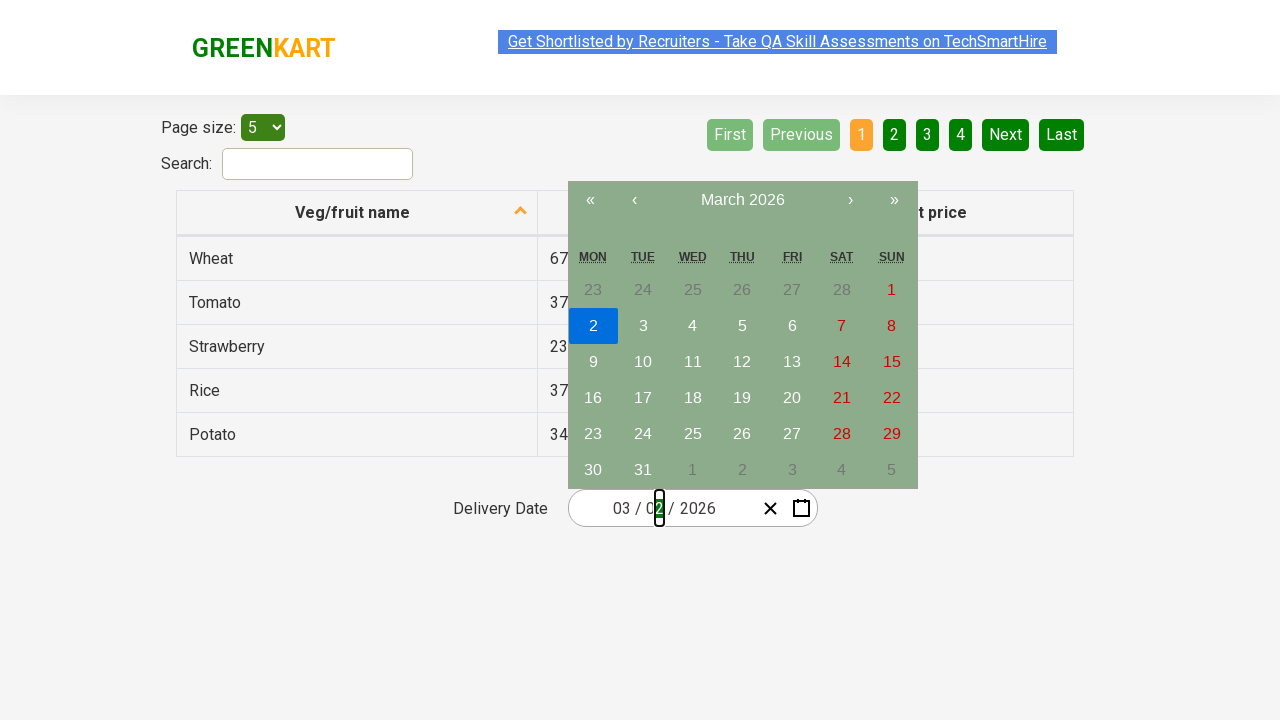

Waited for calendar to load
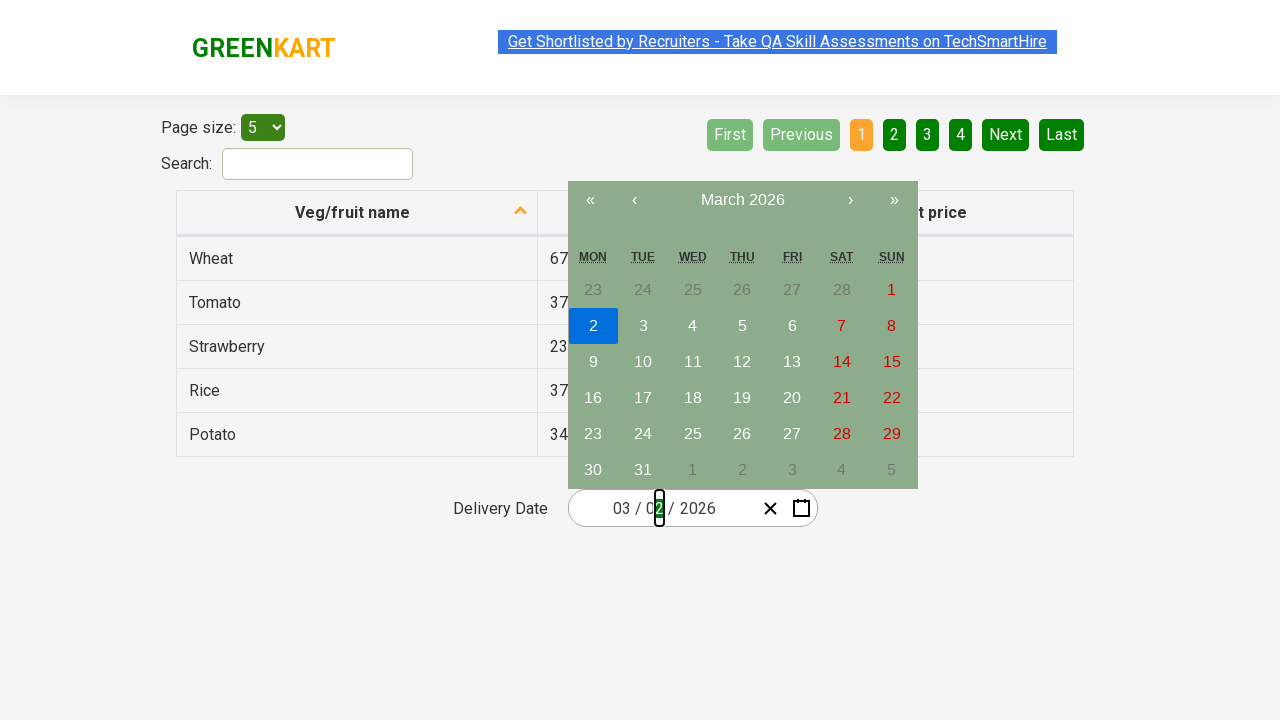

Clicked navigation label to switch to year view at (742, 200) on button.react-calendar__navigation__label
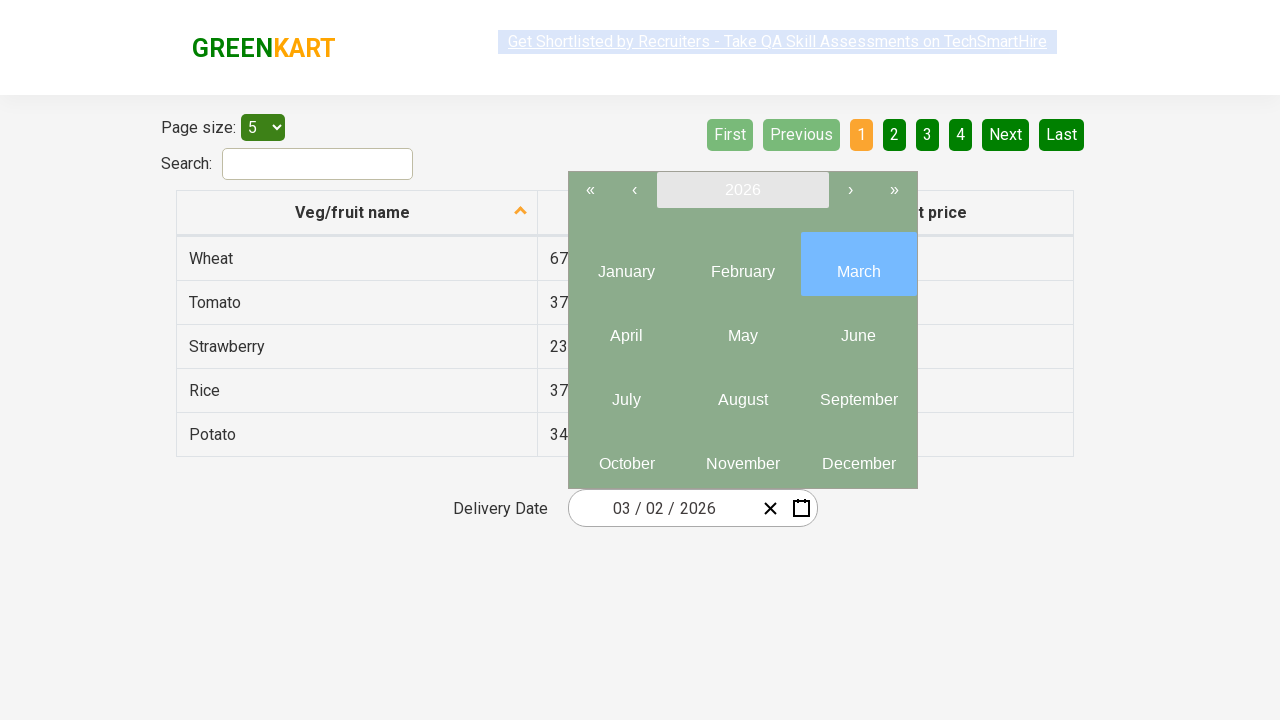

Waited for year view to load
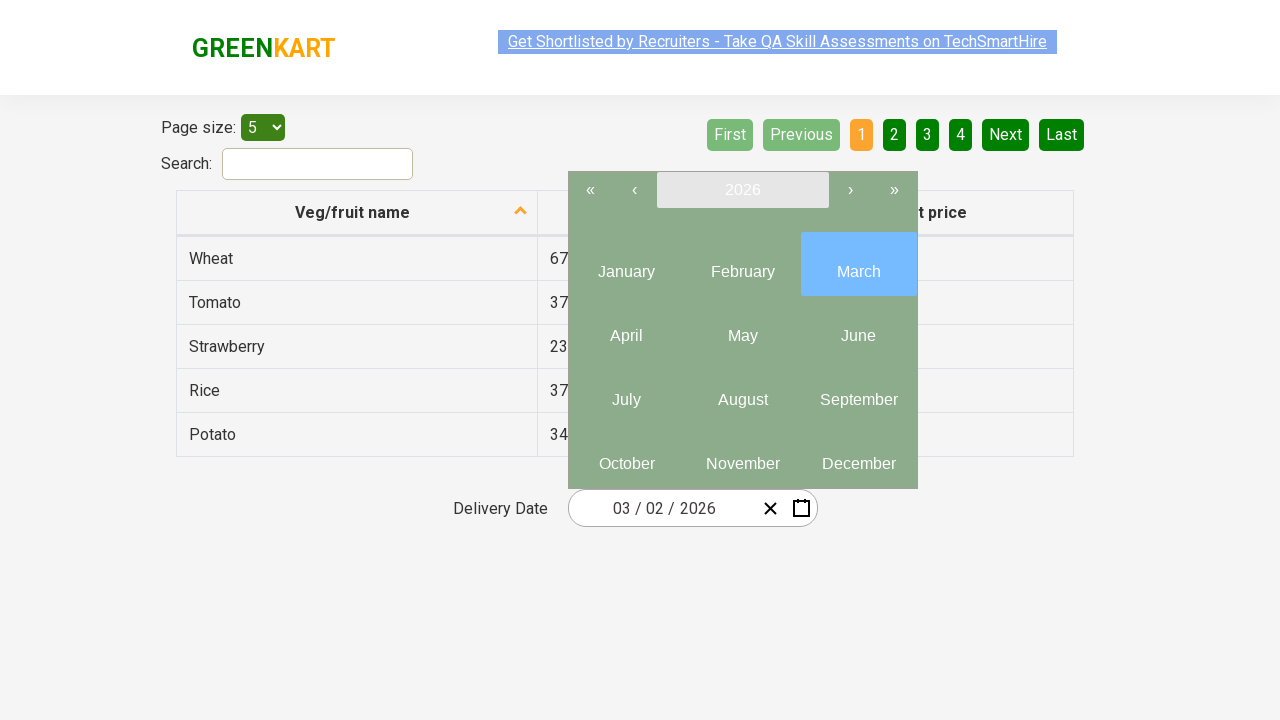

Clicked navigation label again to switch to decade view at (742, 190) on button.react-calendar__navigation__label
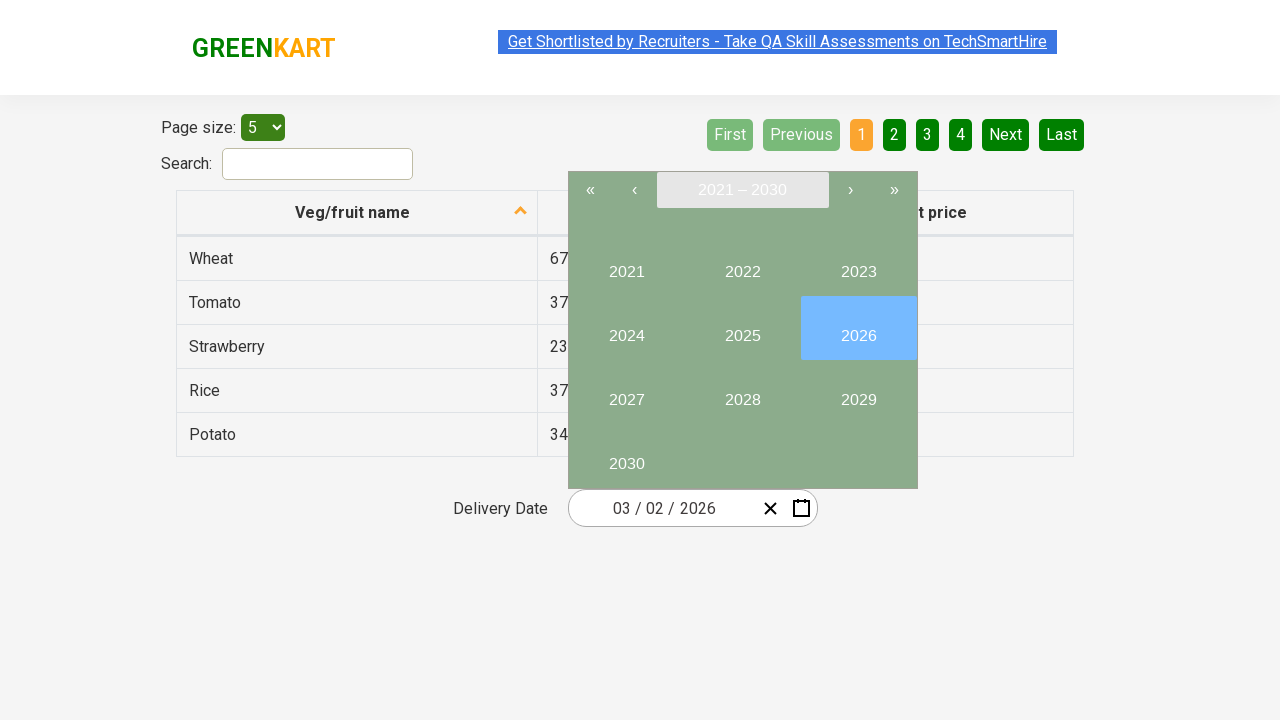

Waited for decade view to load
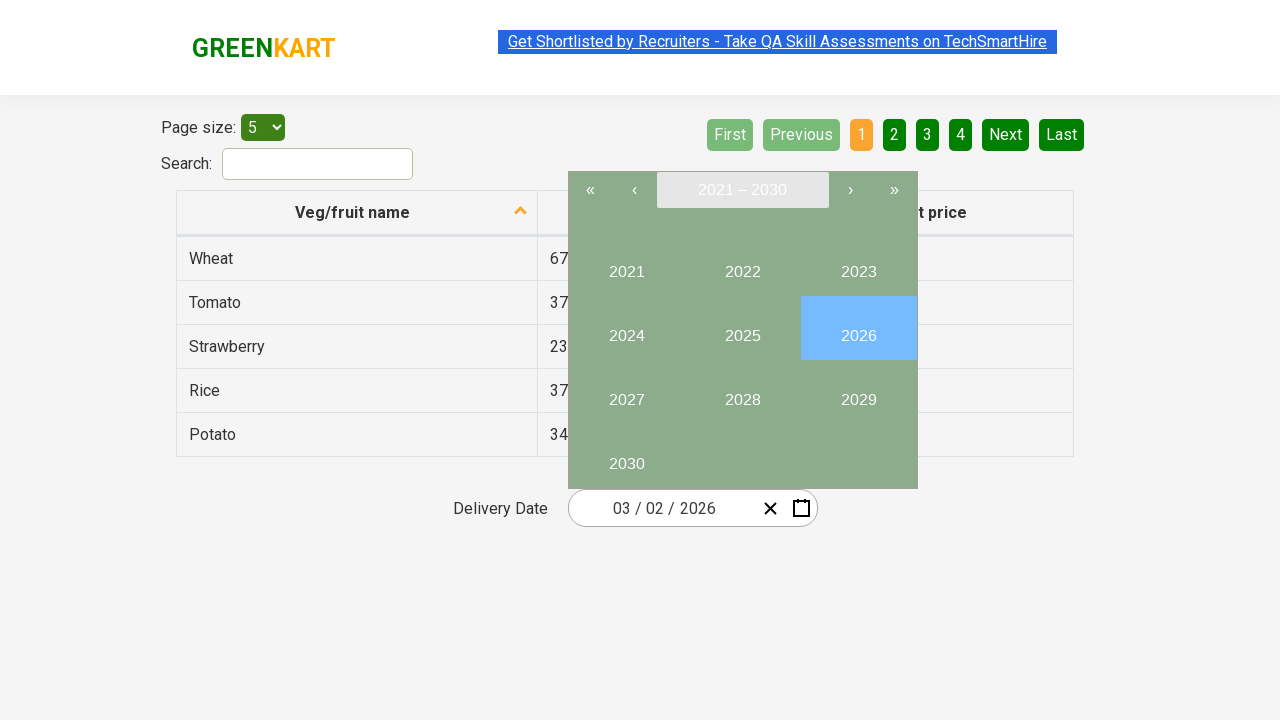

Year cells in decade view are ready
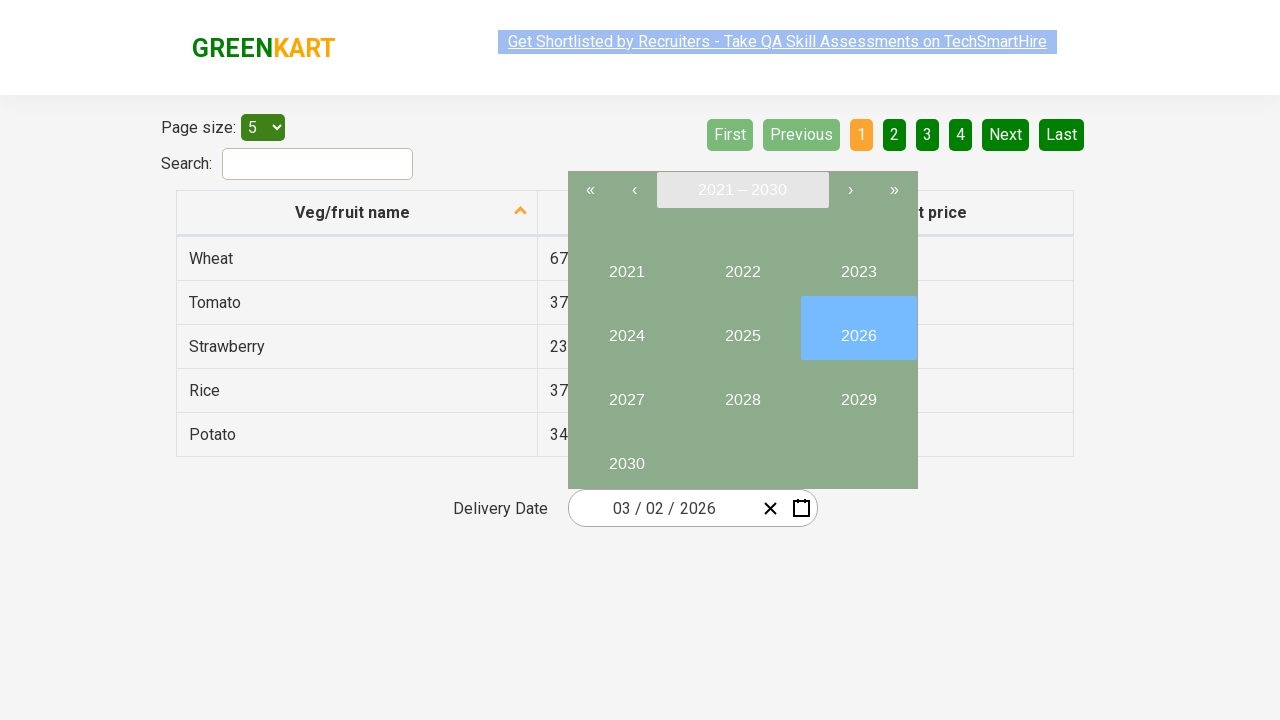

Clicked previous button to navigate to earlier decade (target year 1955 is before 2021) at (634, 190) on .react-calendar__navigation__prev-button
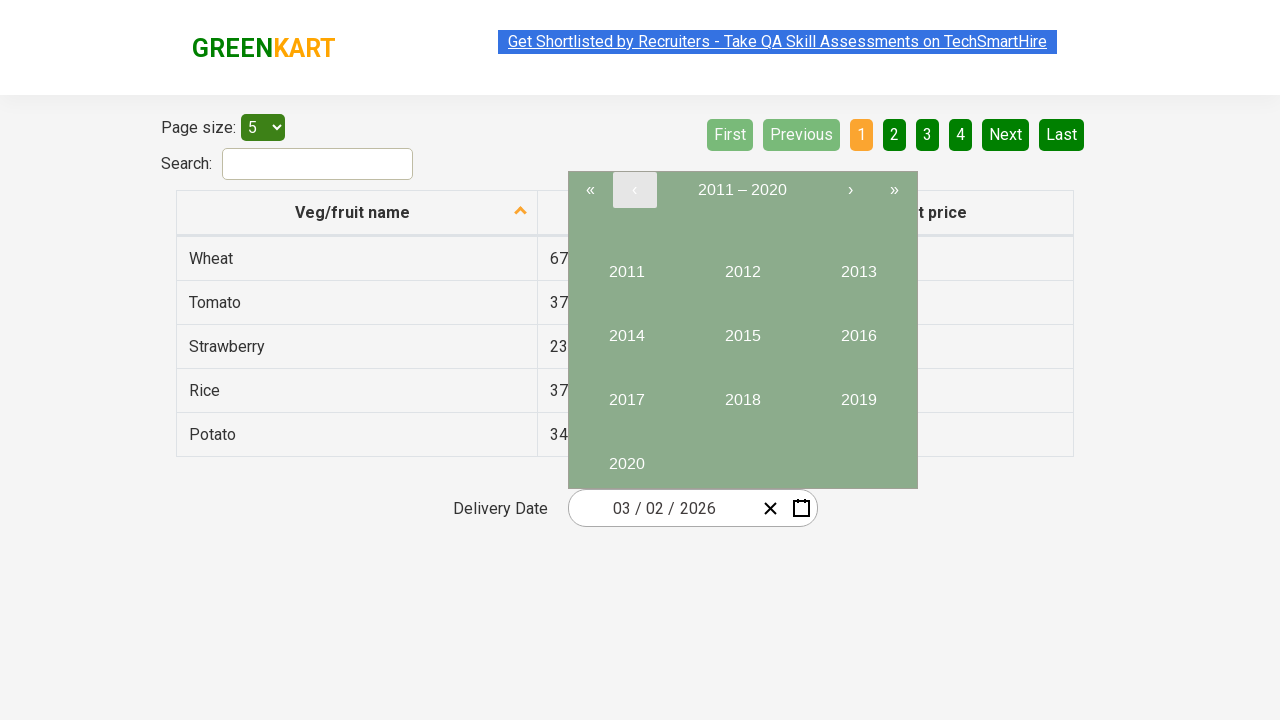

Year cells in decade view are ready
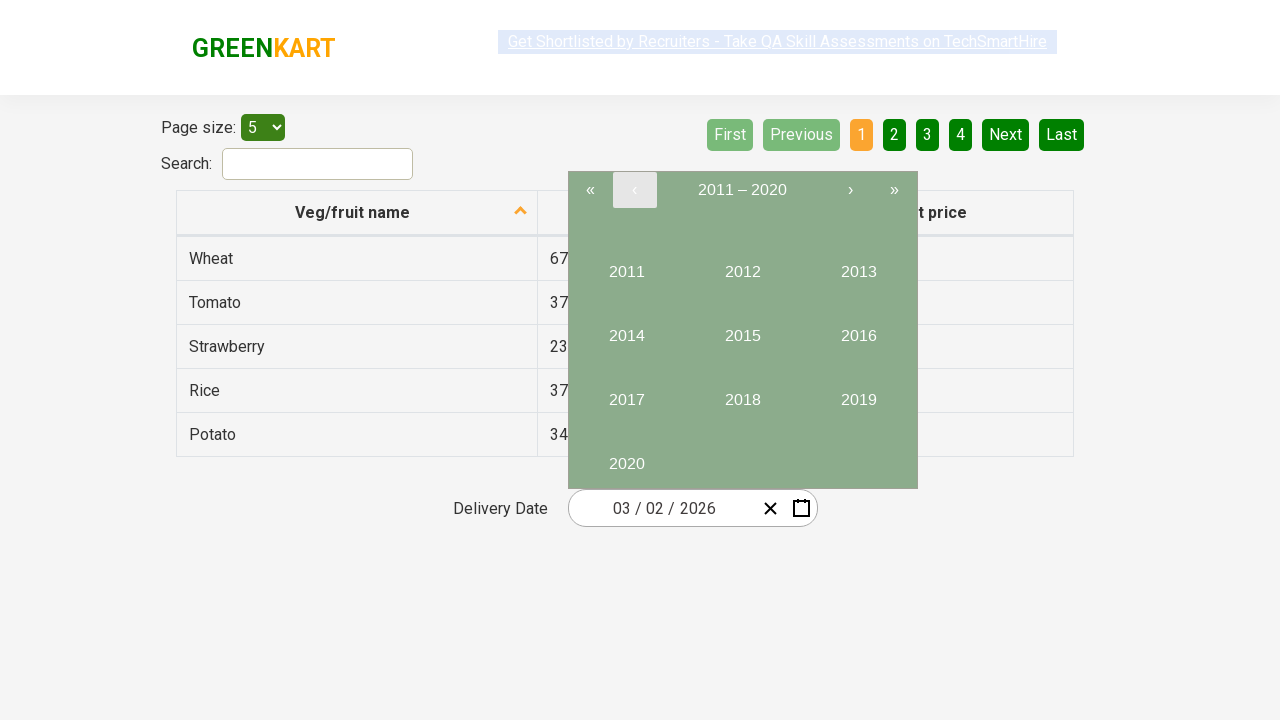

Clicked previous button to navigate to earlier decade (target year 1955 is before 2011) at (634, 190) on .react-calendar__navigation__prev-button
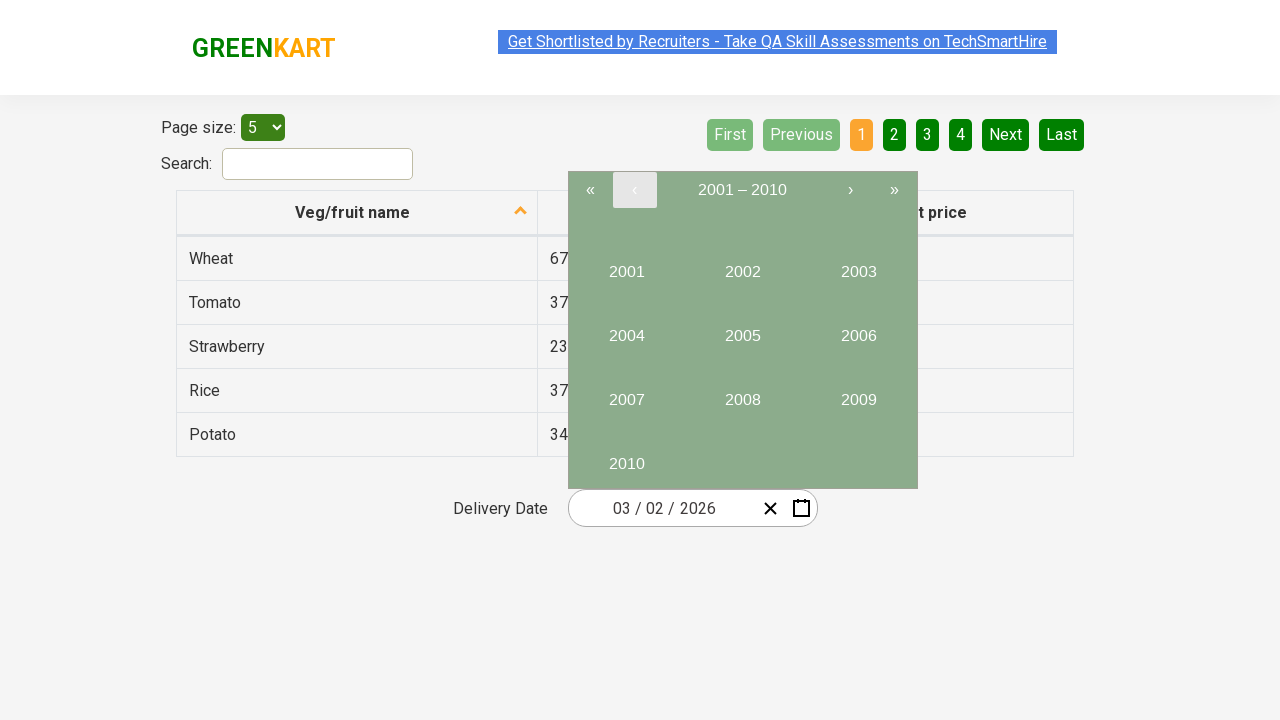

Year cells in decade view are ready
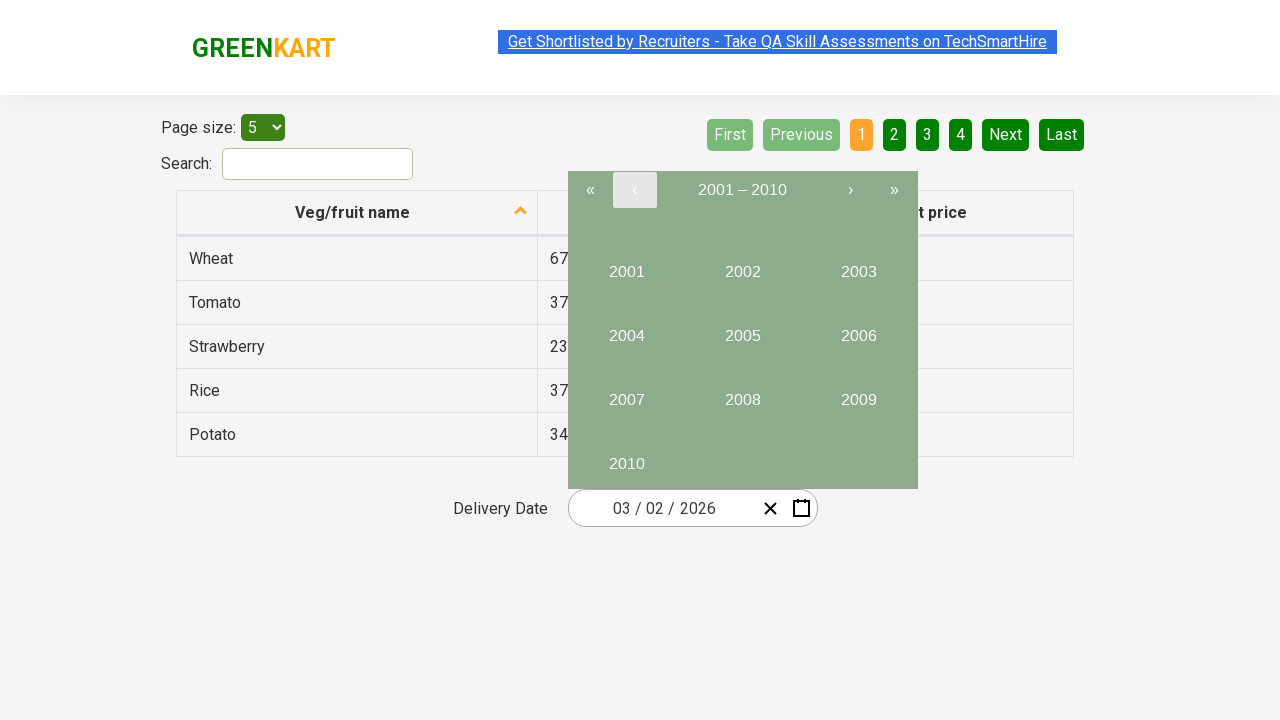

Clicked previous button to navigate to earlier decade (target year 1955 is before 2001) at (634, 190) on .react-calendar__navigation__prev-button
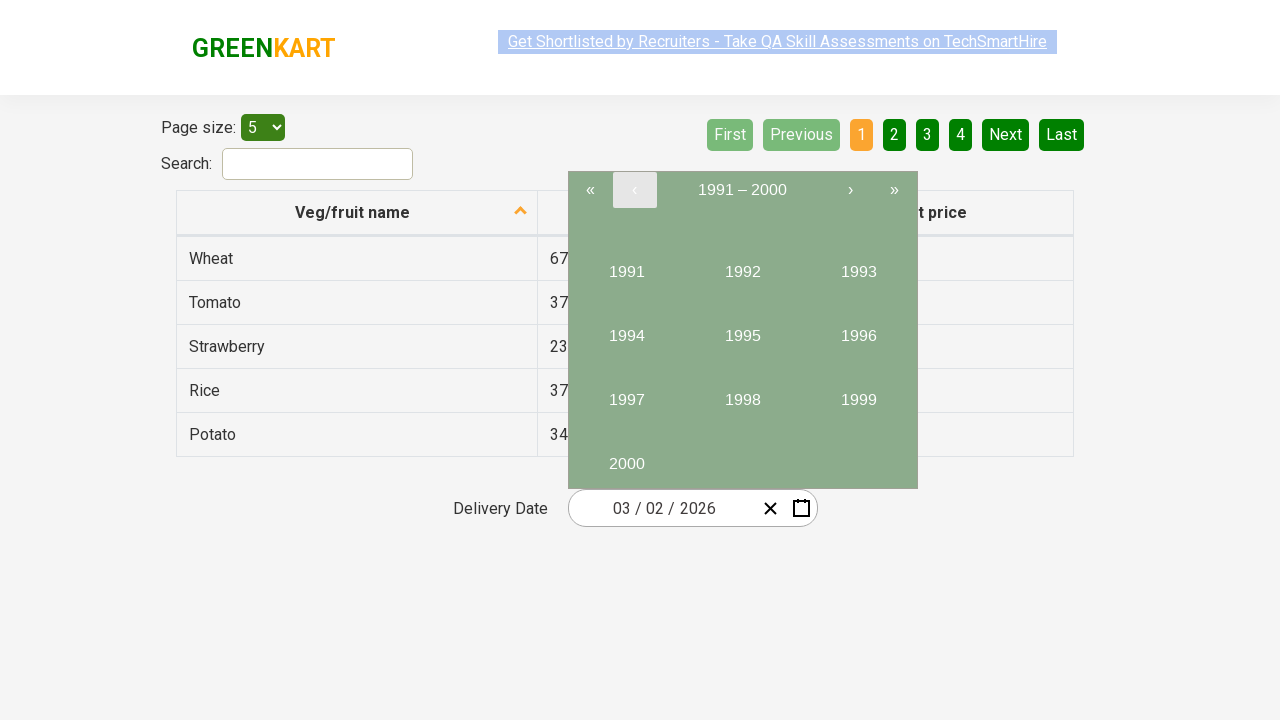

Year cells in decade view are ready
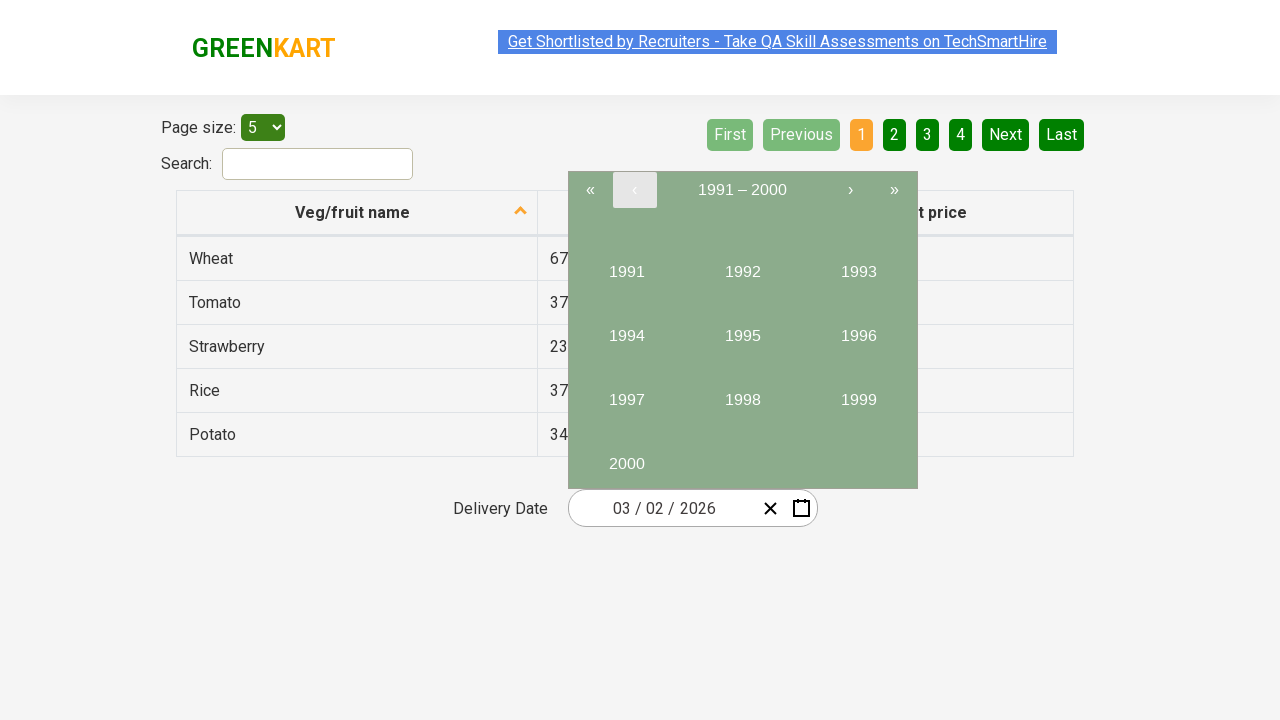

Clicked previous button to navigate to earlier decade (target year 1955 is before 1991) at (634, 190) on .react-calendar__navigation__prev-button
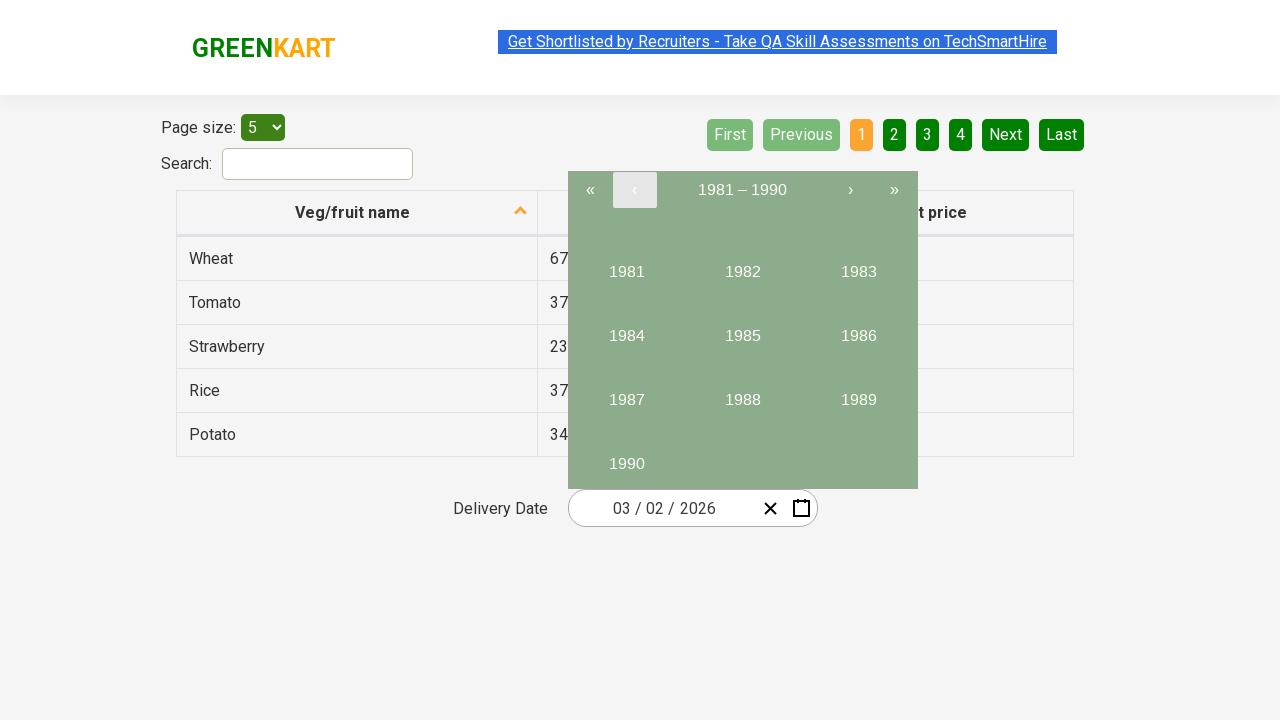

Year cells in decade view are ready
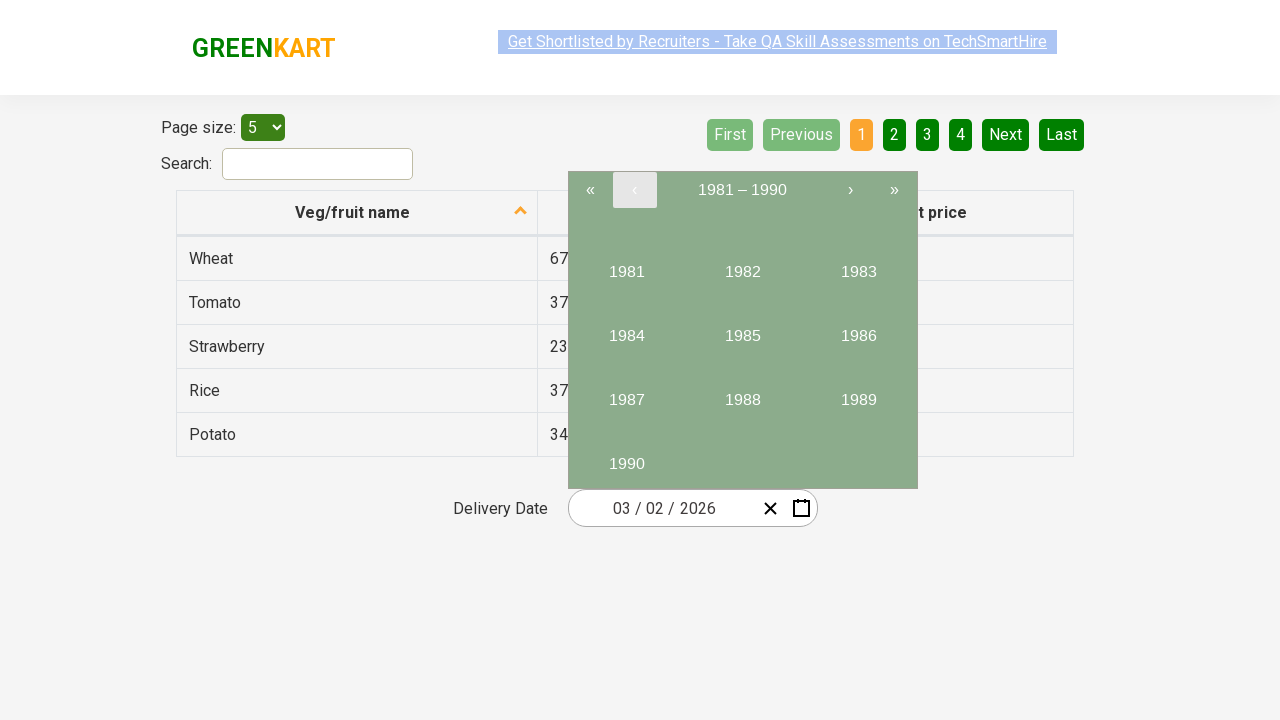

Clicked previous button to navigate to earlier decade (target year 1955 is before 1981) at (634, 190) on .react-calendar__navigation__prev-button
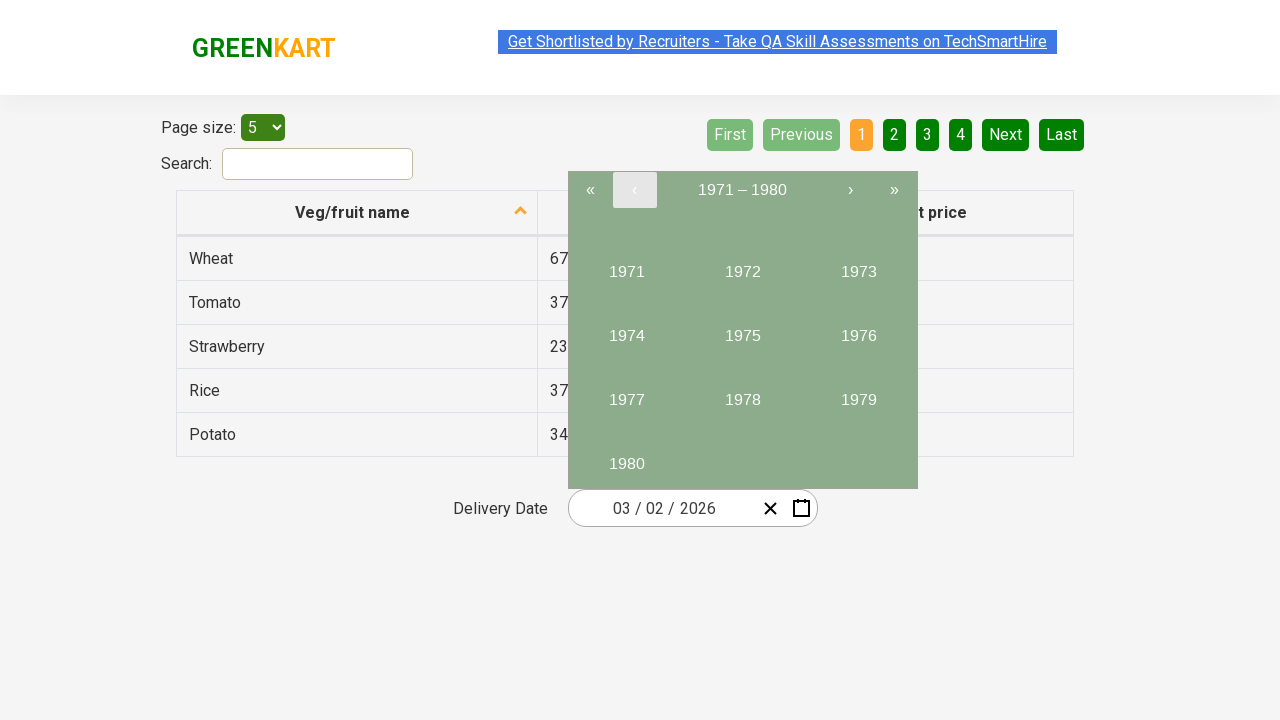

Year cells in decade view are ready
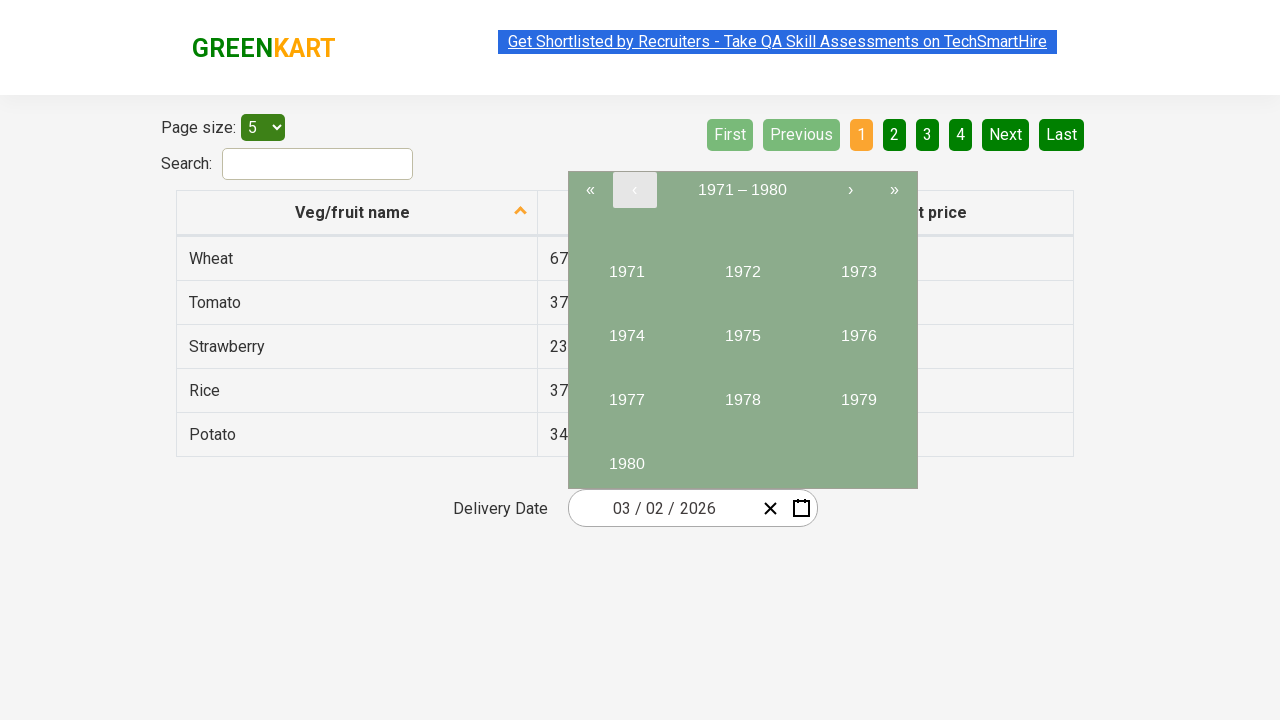

Clicked previous button to navigate to earlier decade (target year 1955 is before 1971) at (634, 190) on .react-calendar__navigation__prev-button
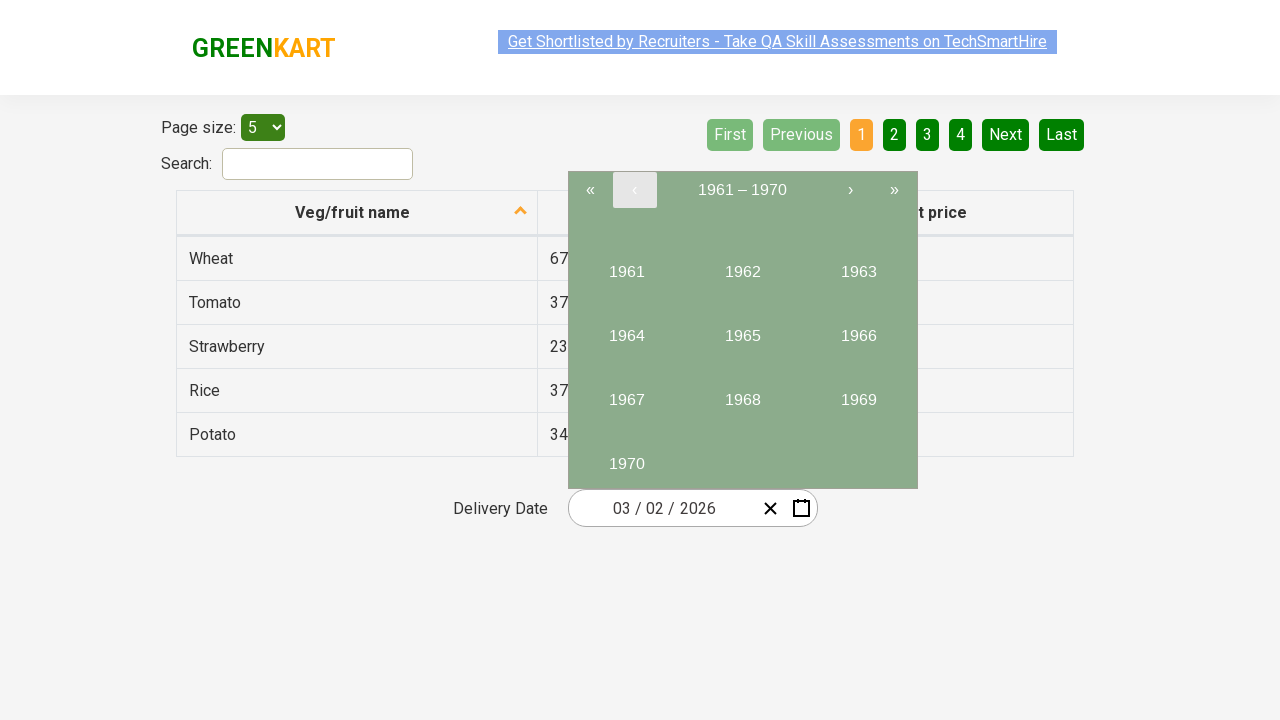

Year cells in decade view are ready
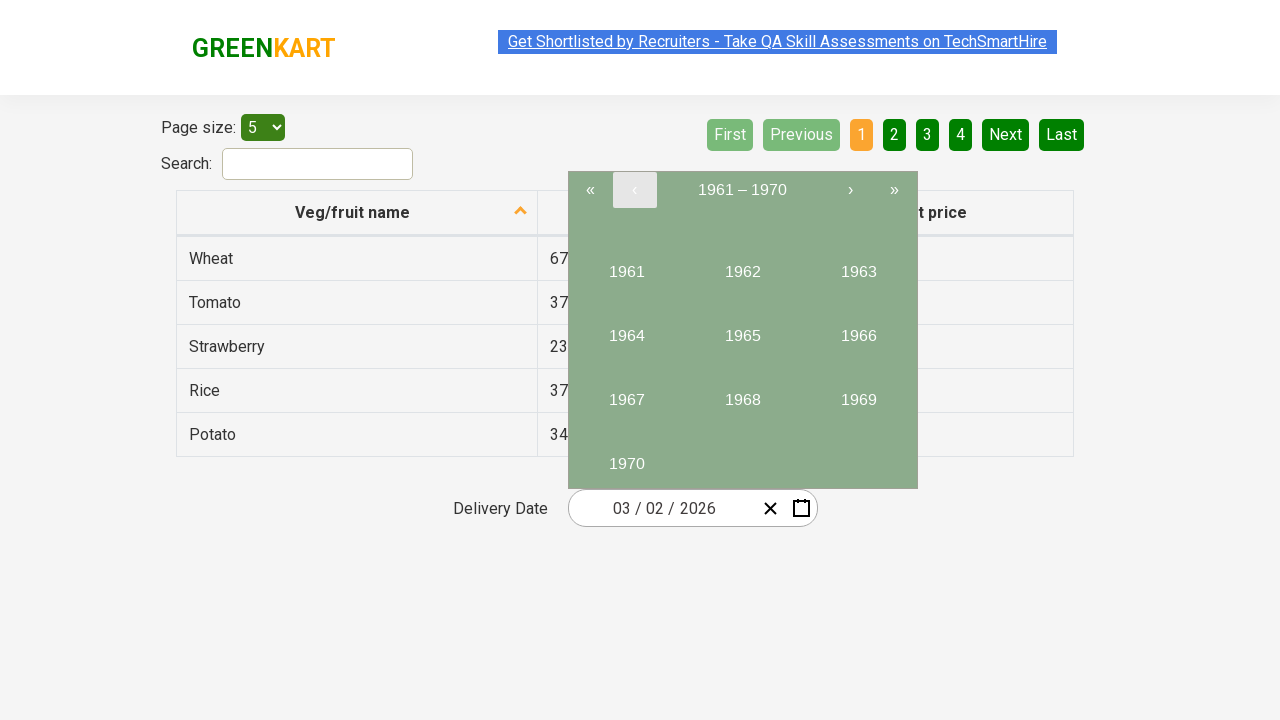

Clicked previous button to navigate to earlier decade (target year 1955 is before 1961) at (634, 190) on .react-calendar__navigation__prev-button
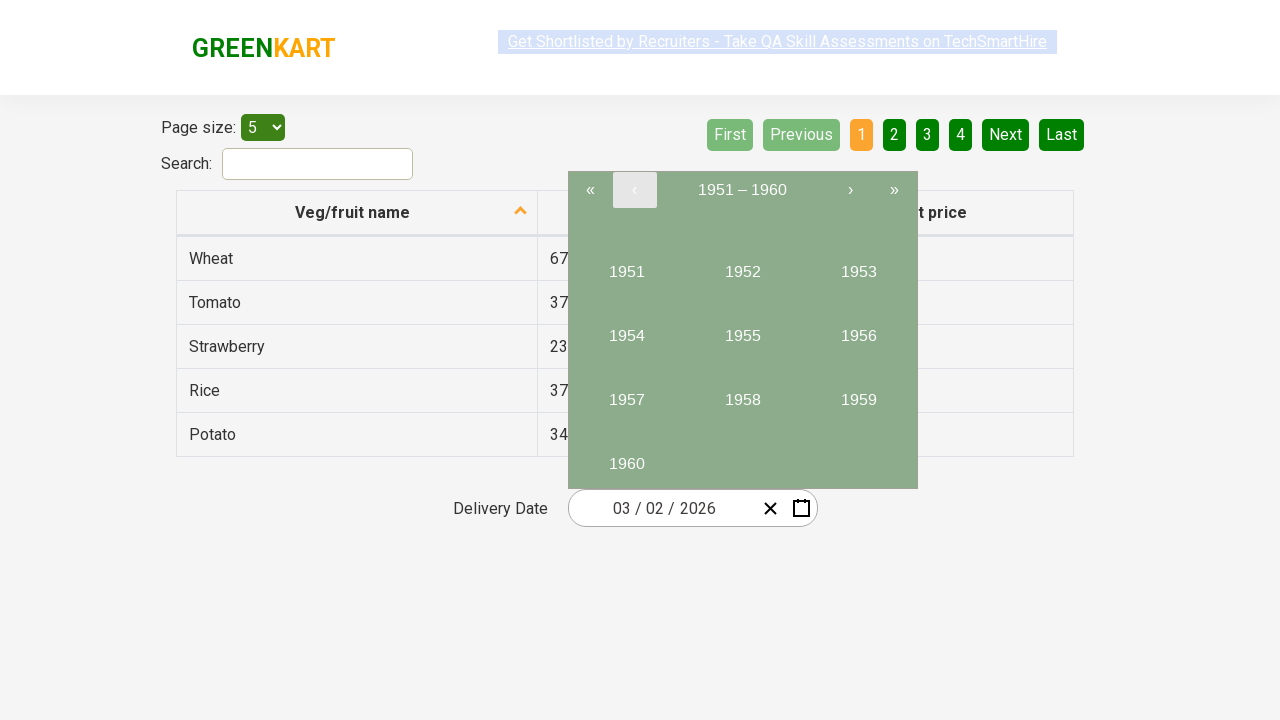

Year cells in decade view are ready
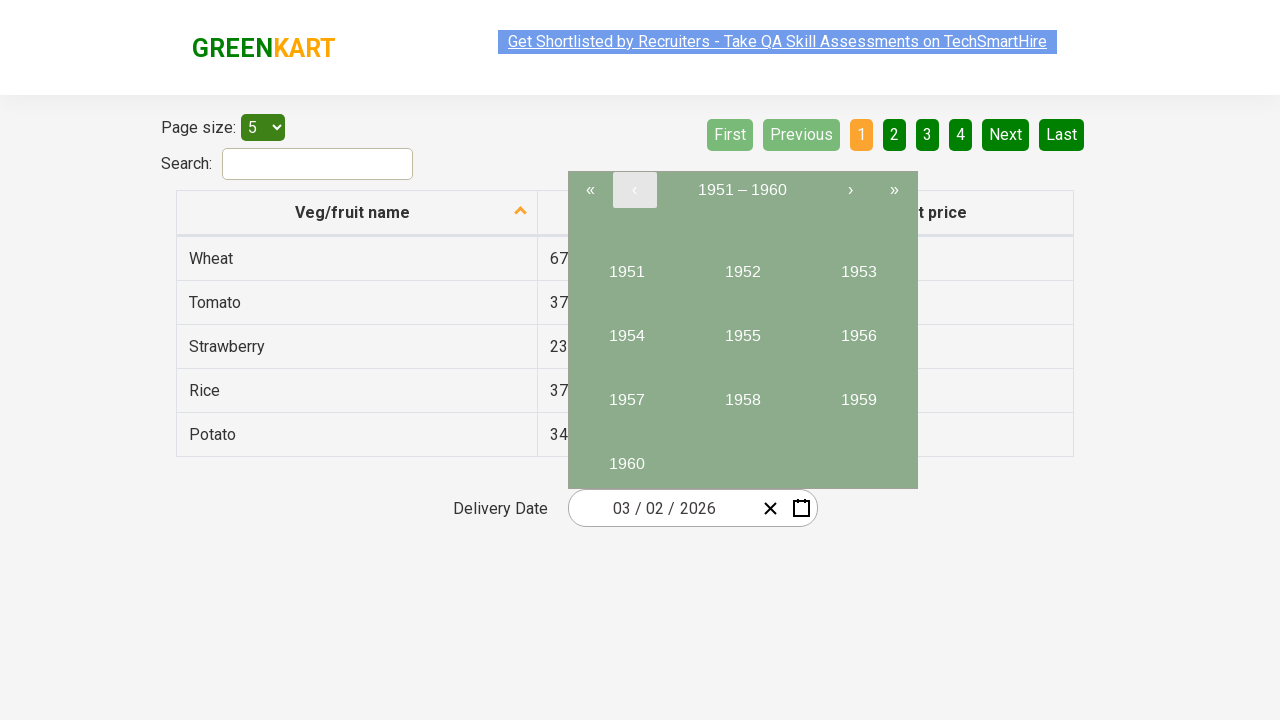

Found and clicked year 1955 in decade view at (742, 328) on internal:text="1955"s
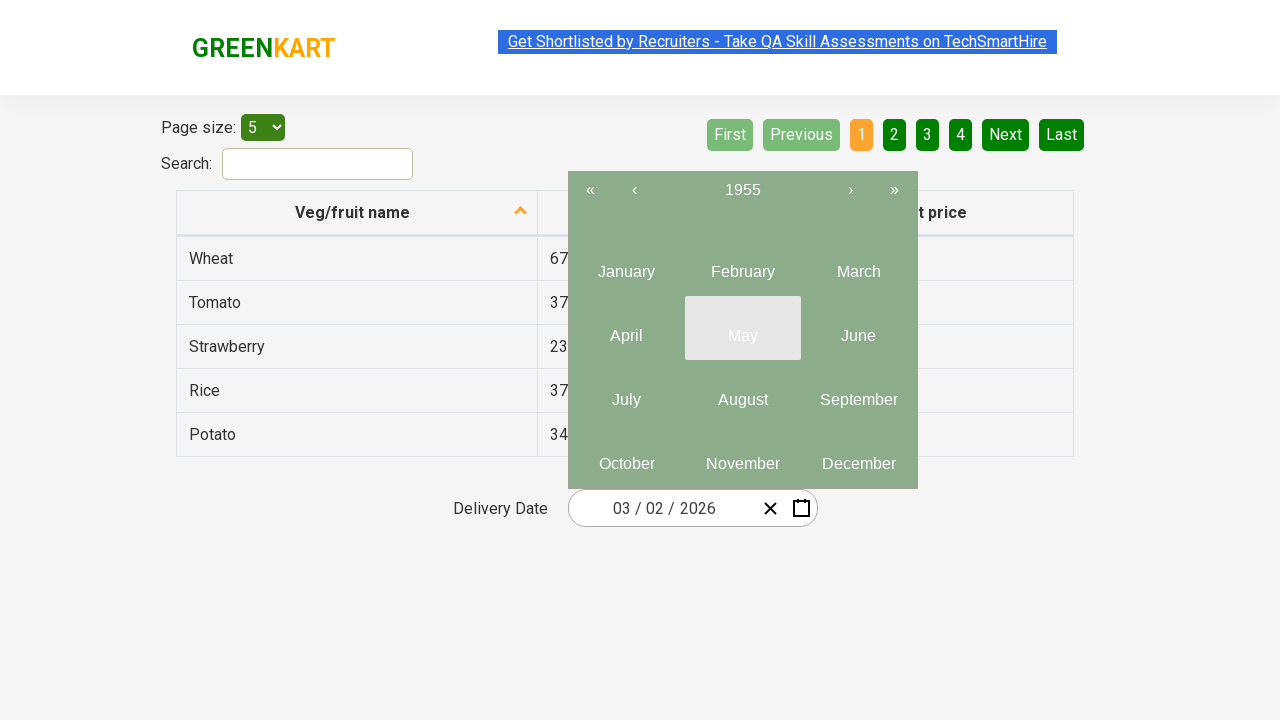

Month selection view is visible
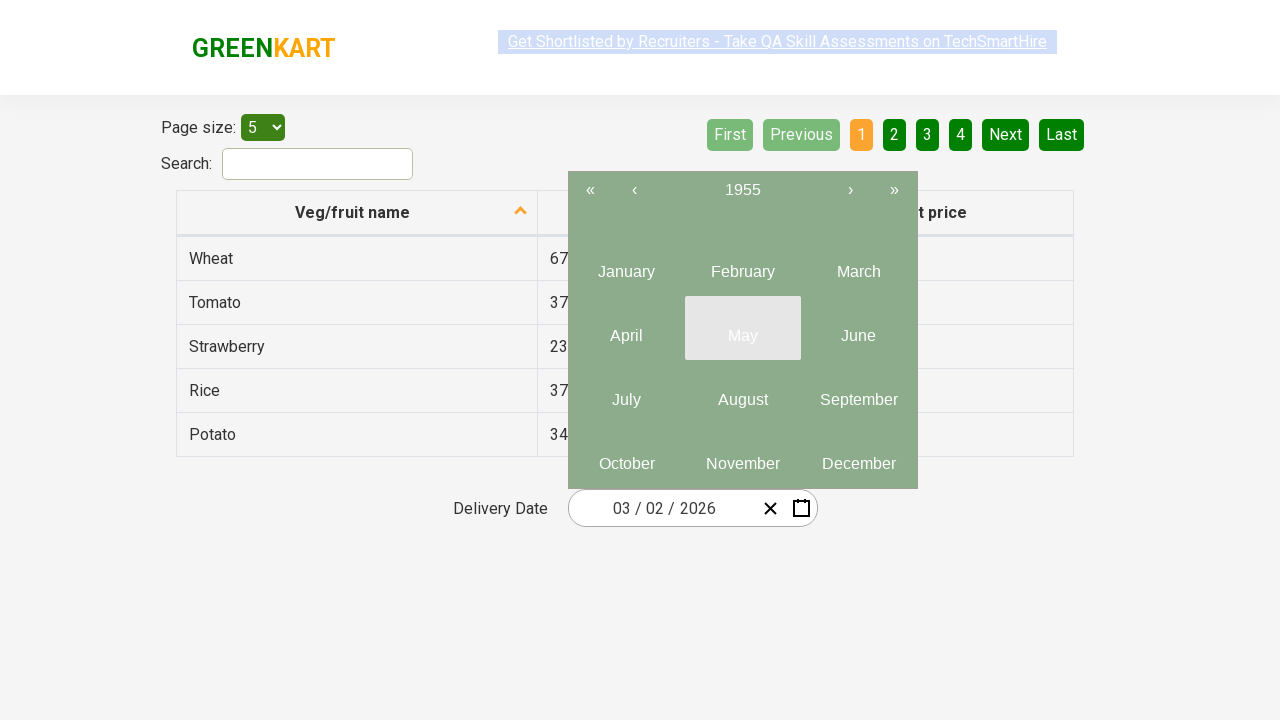

Selected month 6 (index 5) at (858, 328) on .react-calendar__year-view__months__month >> nth=5
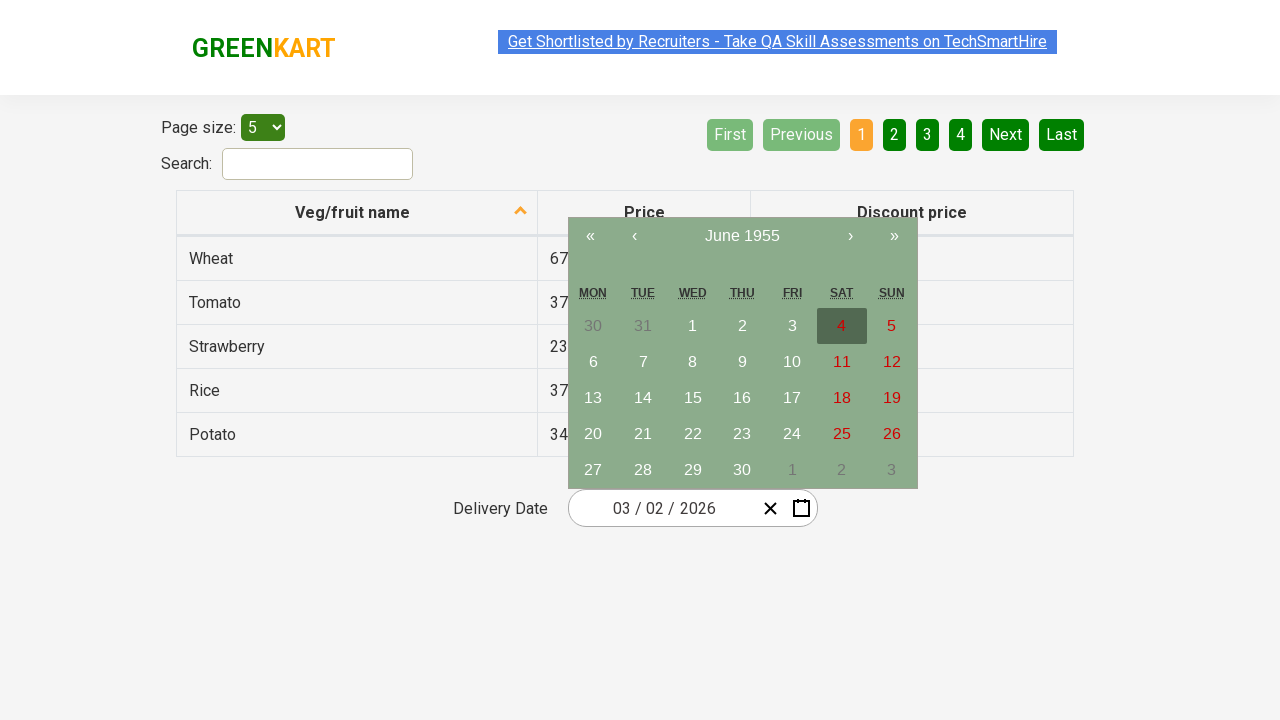

Selected day 15 at (693, 398) on .react-calendar__month-view__days__day >> internal:has-text="15"i >> nth=0
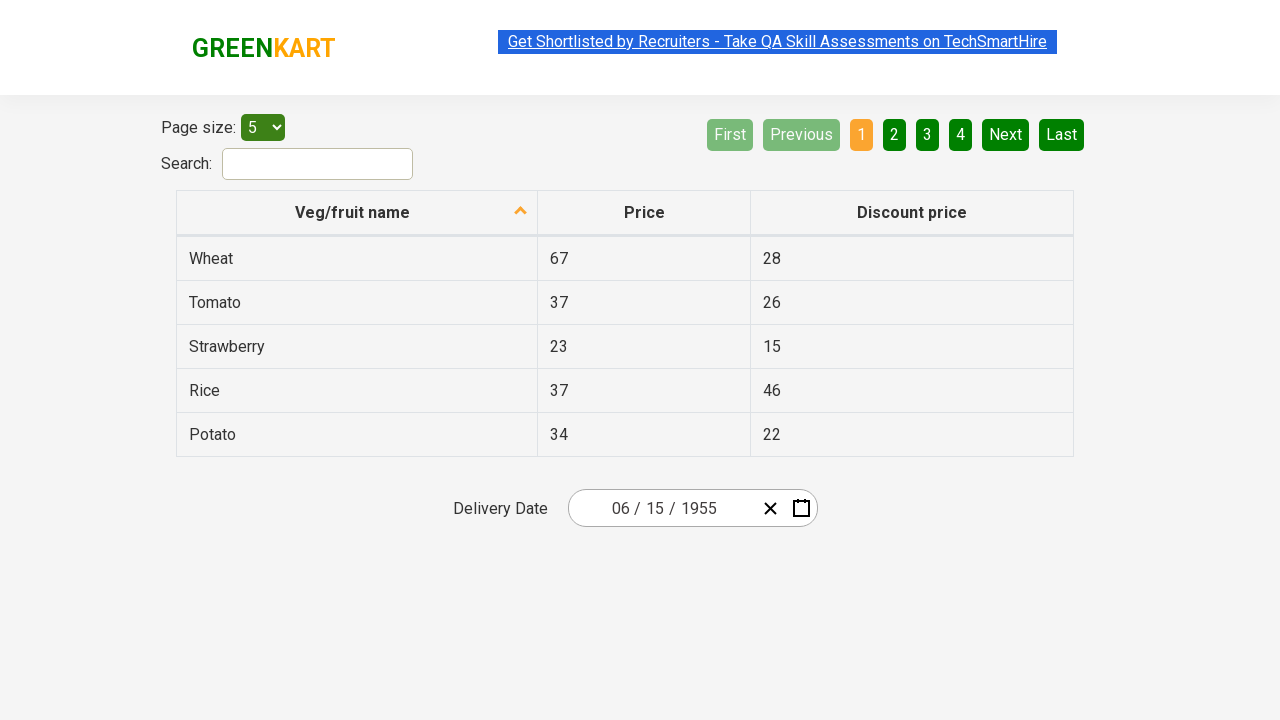

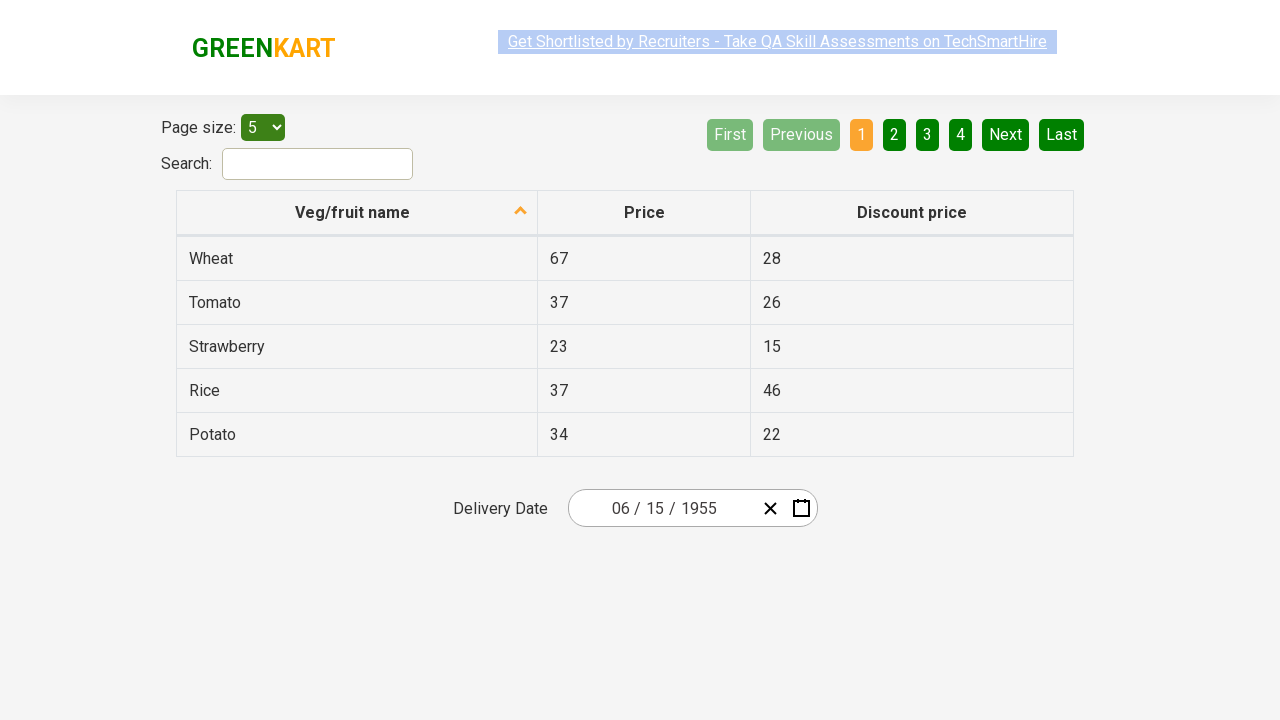